Tests clearing the complete state of all items by checking and unchecking toggle-all

Starting URL: https://demo.playwright.dev/todomvc

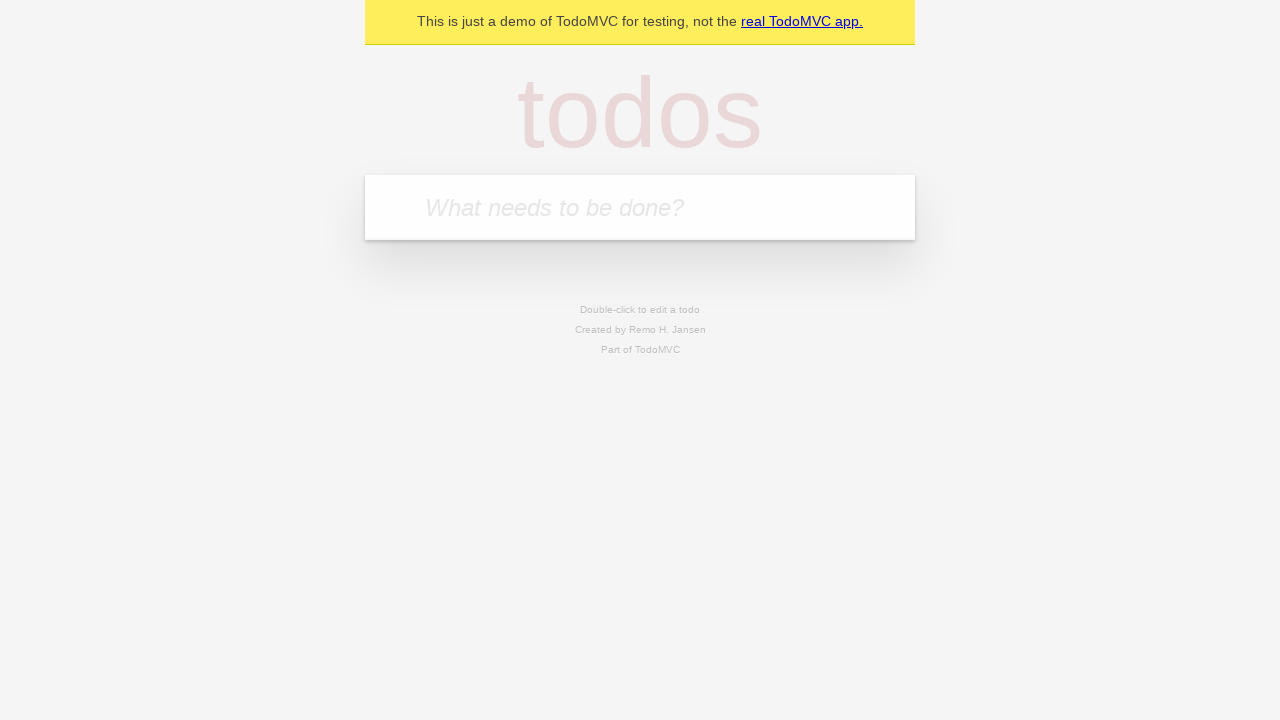

Filled new todo field with 'buy some cheese' on .new-todo
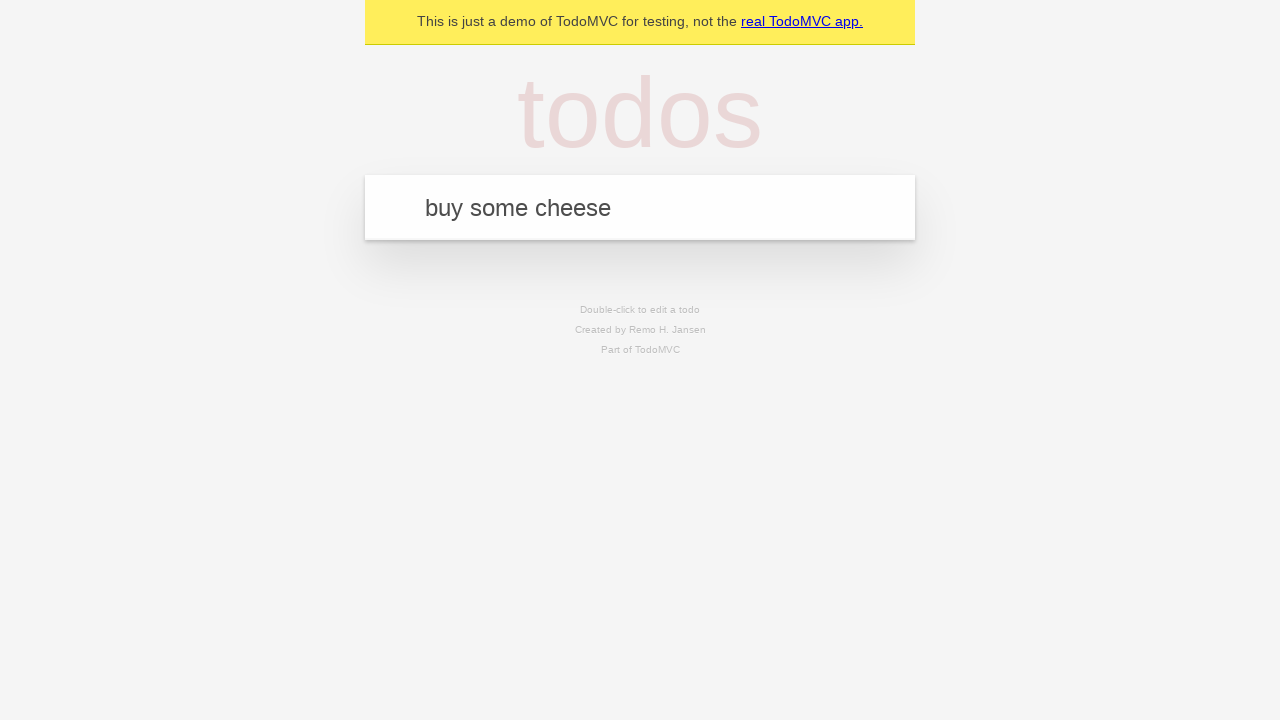

Pressed Enter to add first todo item on .new-todo
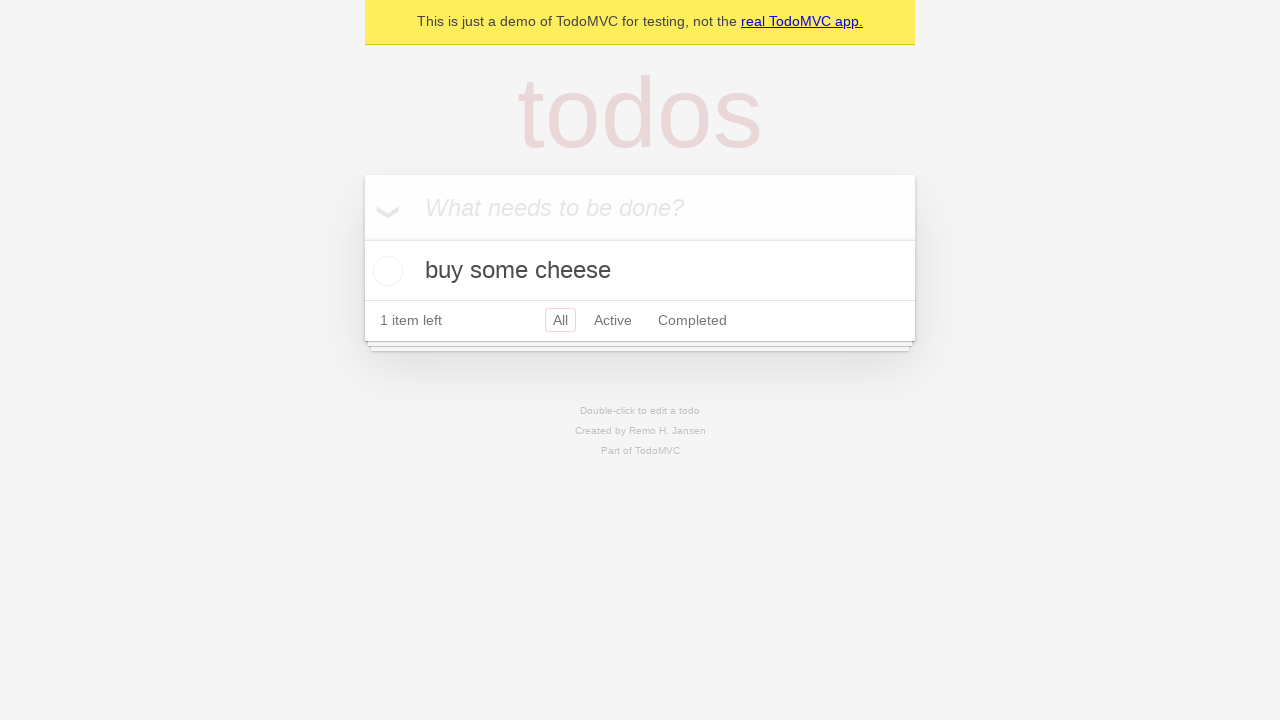

Filled new todo field with 'feed the cat' on .new-todo
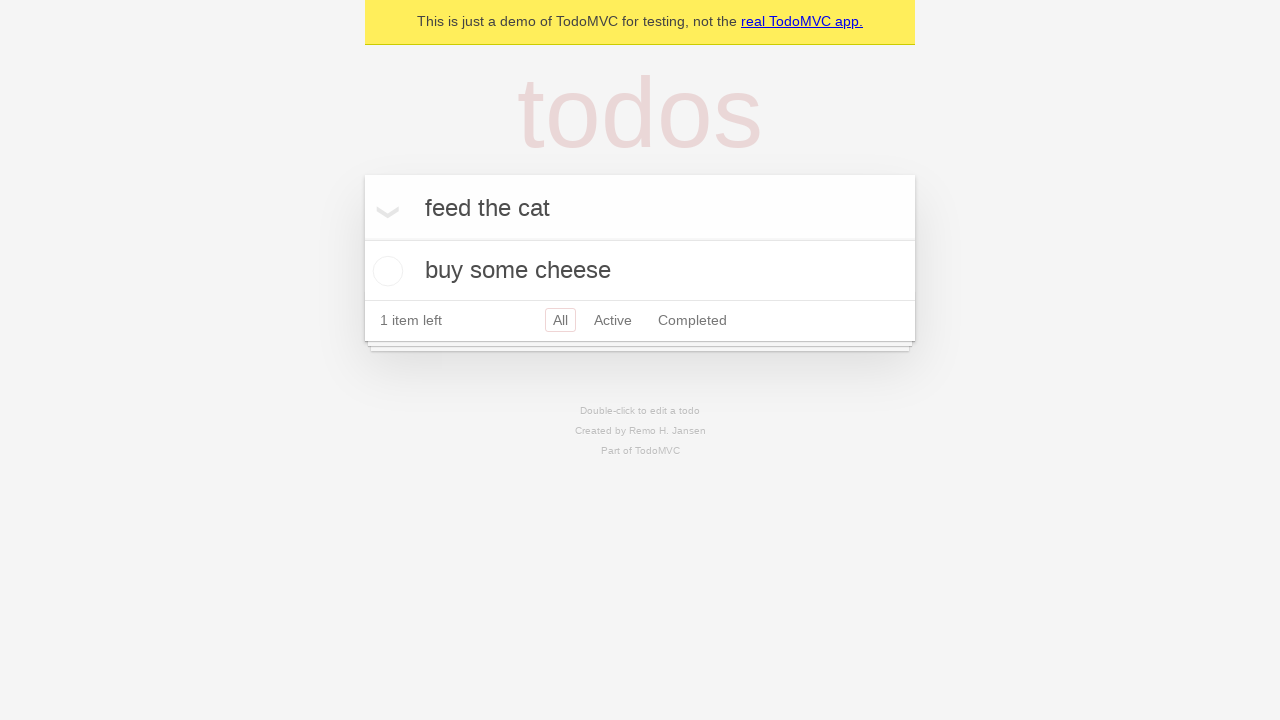

Pressed Enter to add second todo item on .new-todo
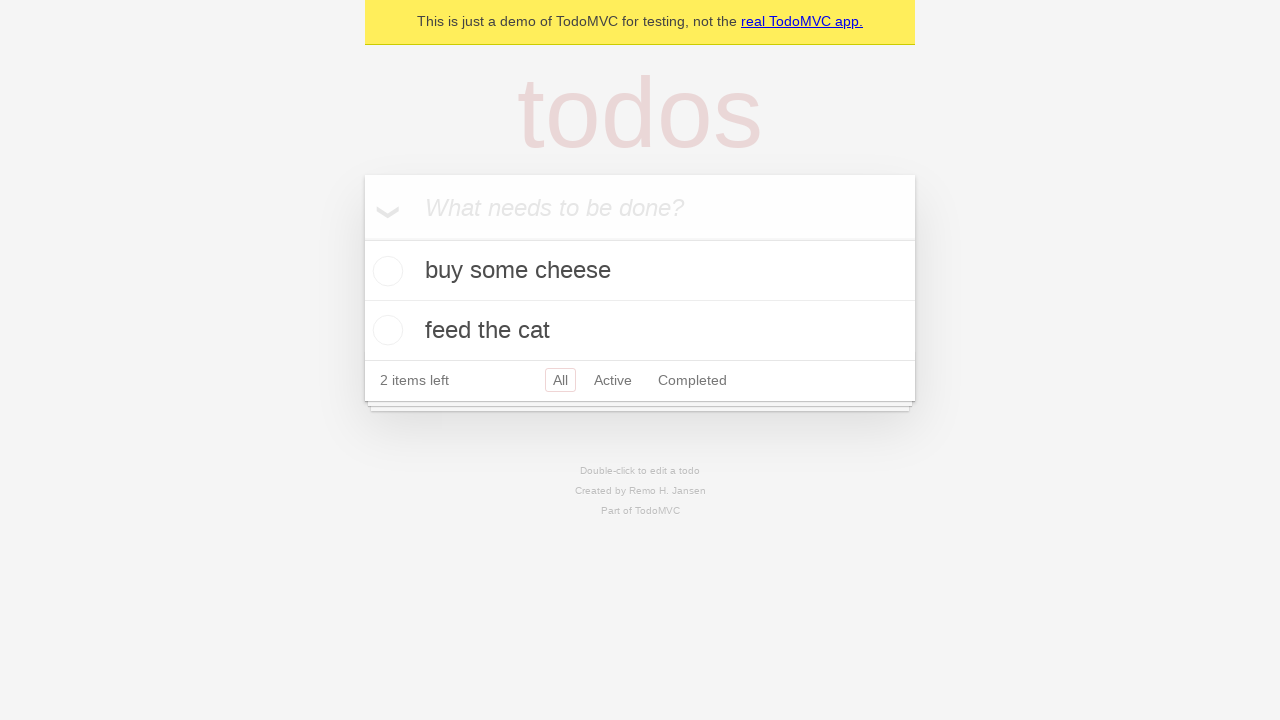

Filled new todo field with 'book a doctors appointment' on .new-todo
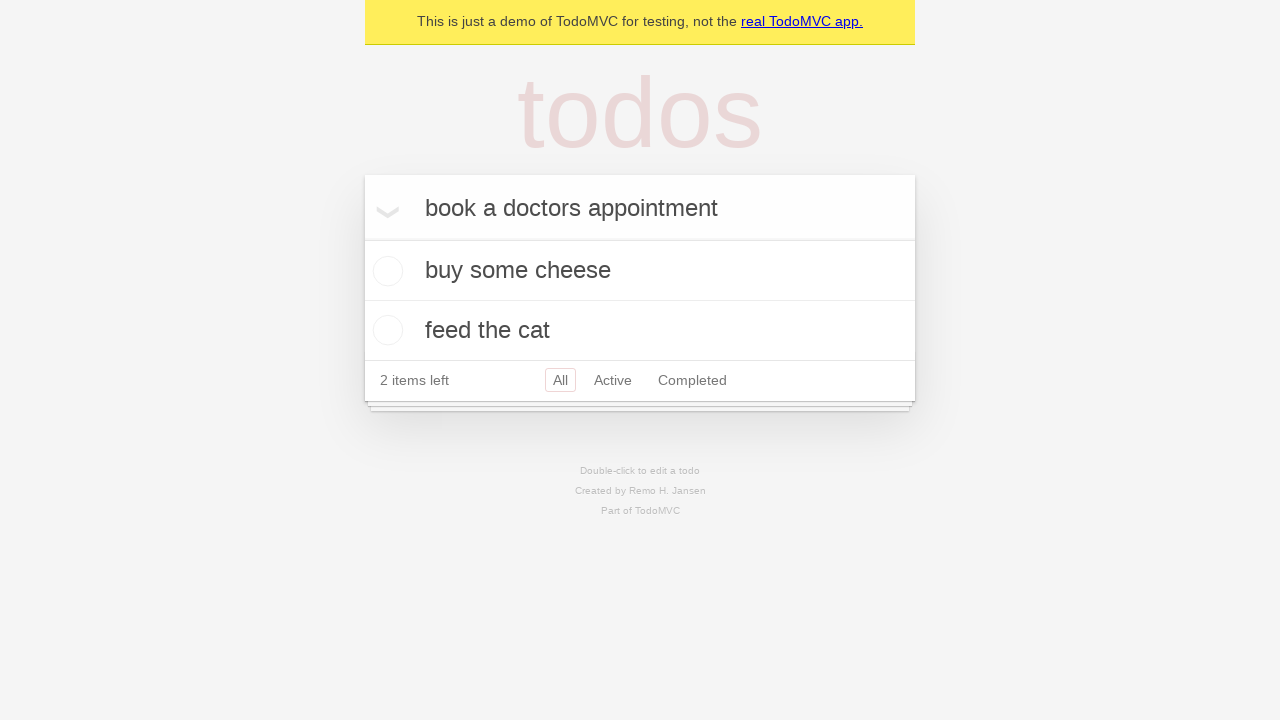

Pressed Enter to add third todo item on .new-todo
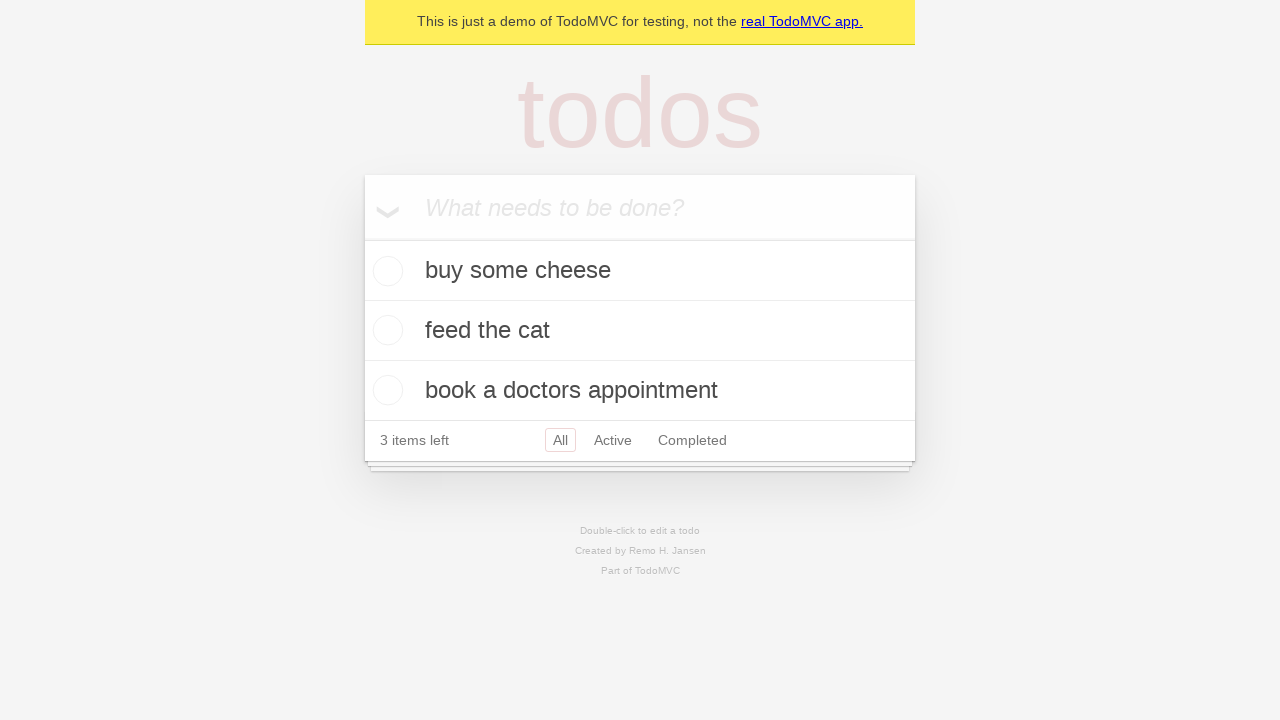

Waited for all three todo items to appear in the list
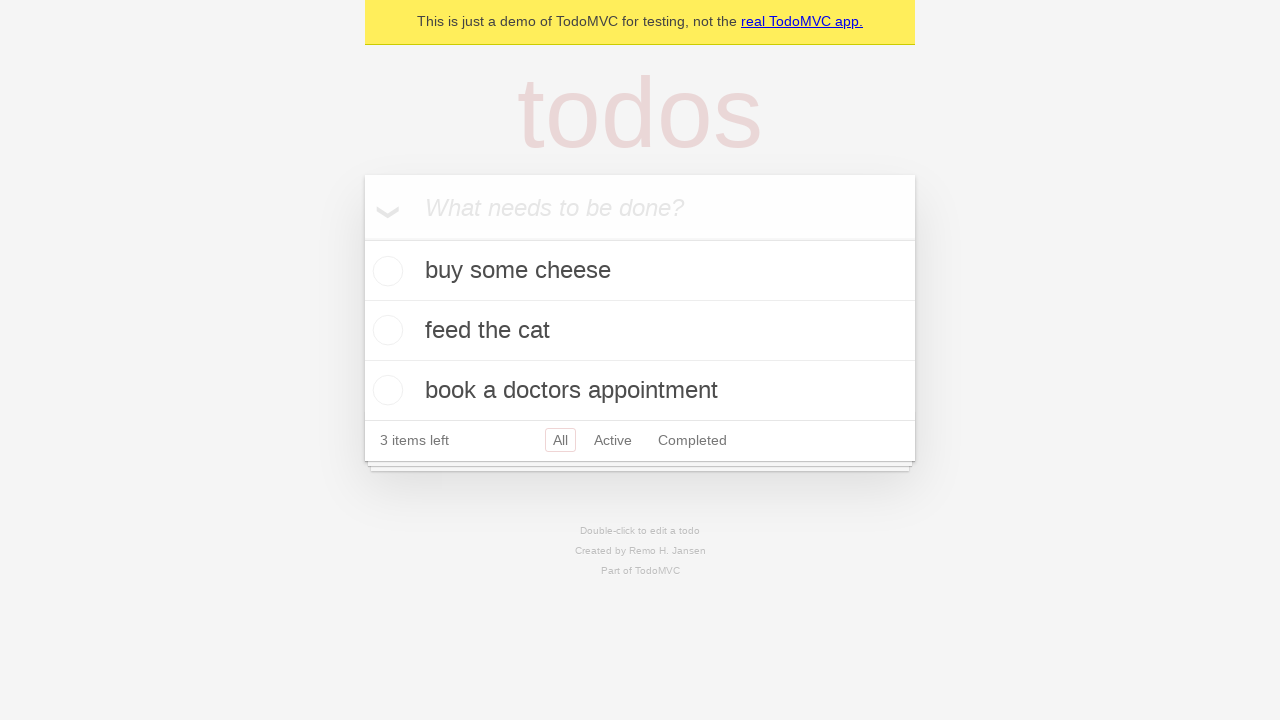

Checked toggle-all to mark all items as complete at (362, 238) on .toggle-all
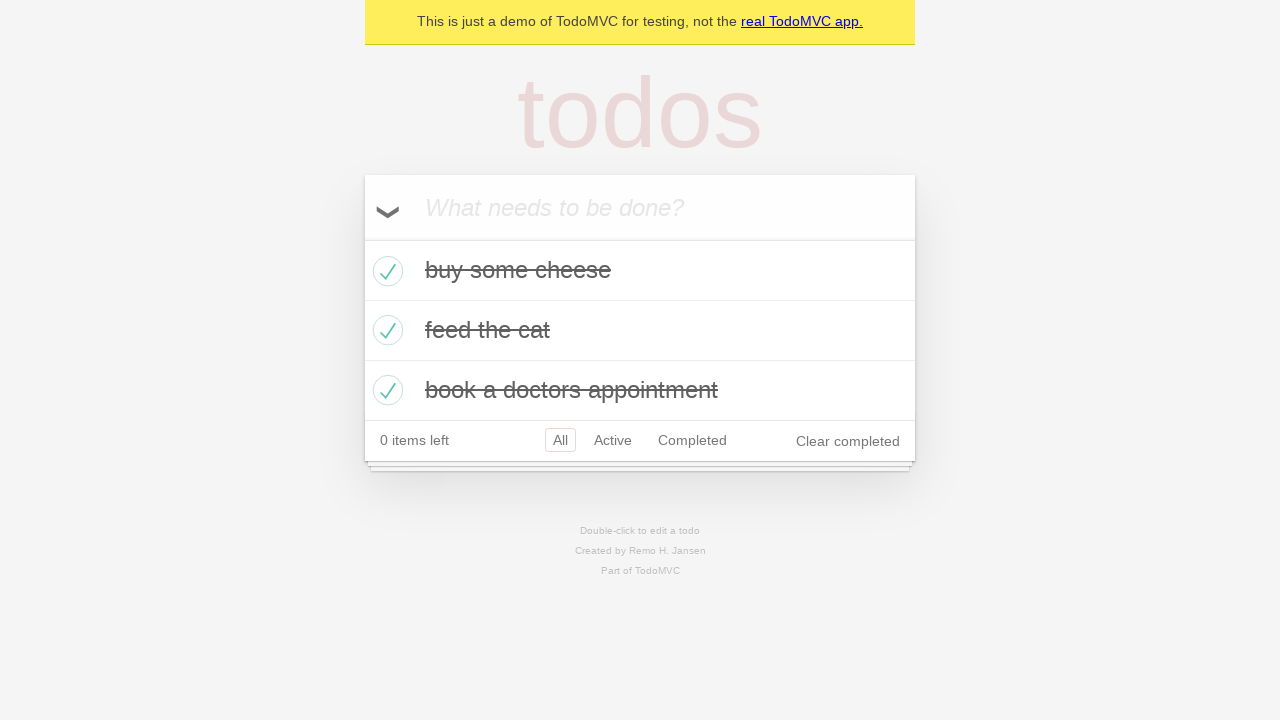

Unchecked toggle-all to clear the complete state of all items at (362, 238) on .toggle-all
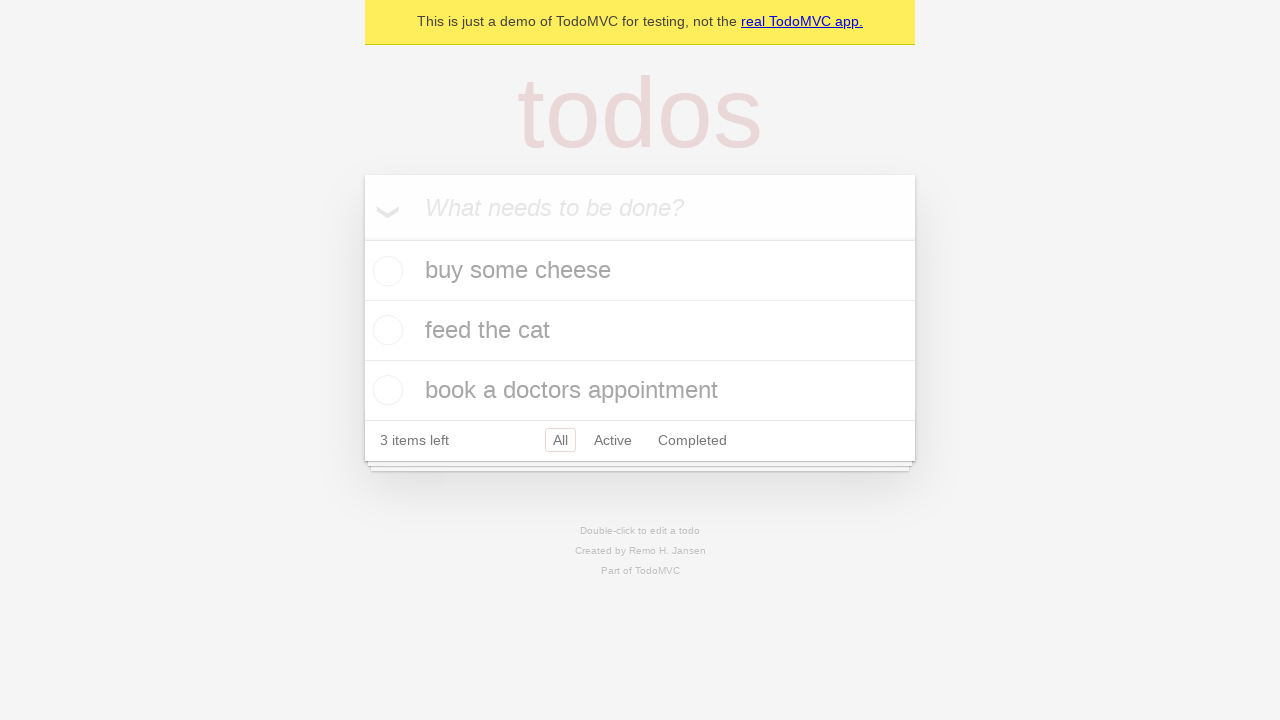

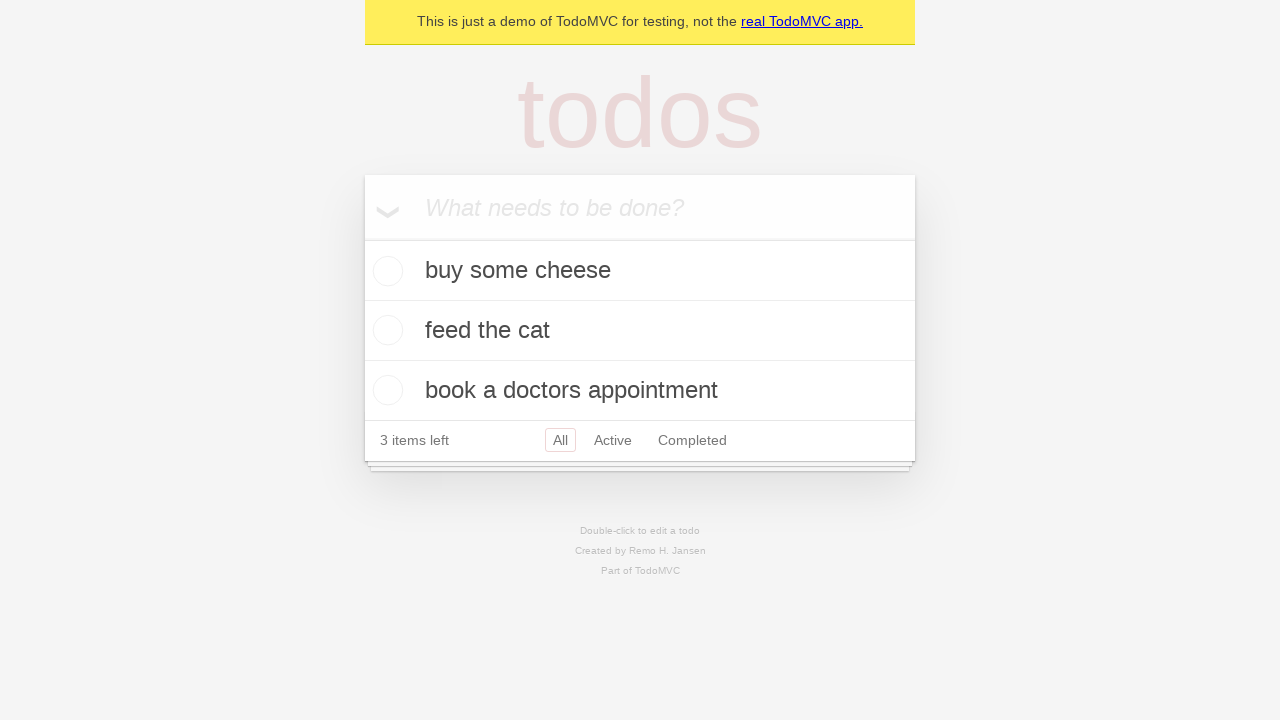